Tests multiple windows handling by opening a new window and switching between parent and child windows

Starting URL: http://the-internet.herokuapp.com/

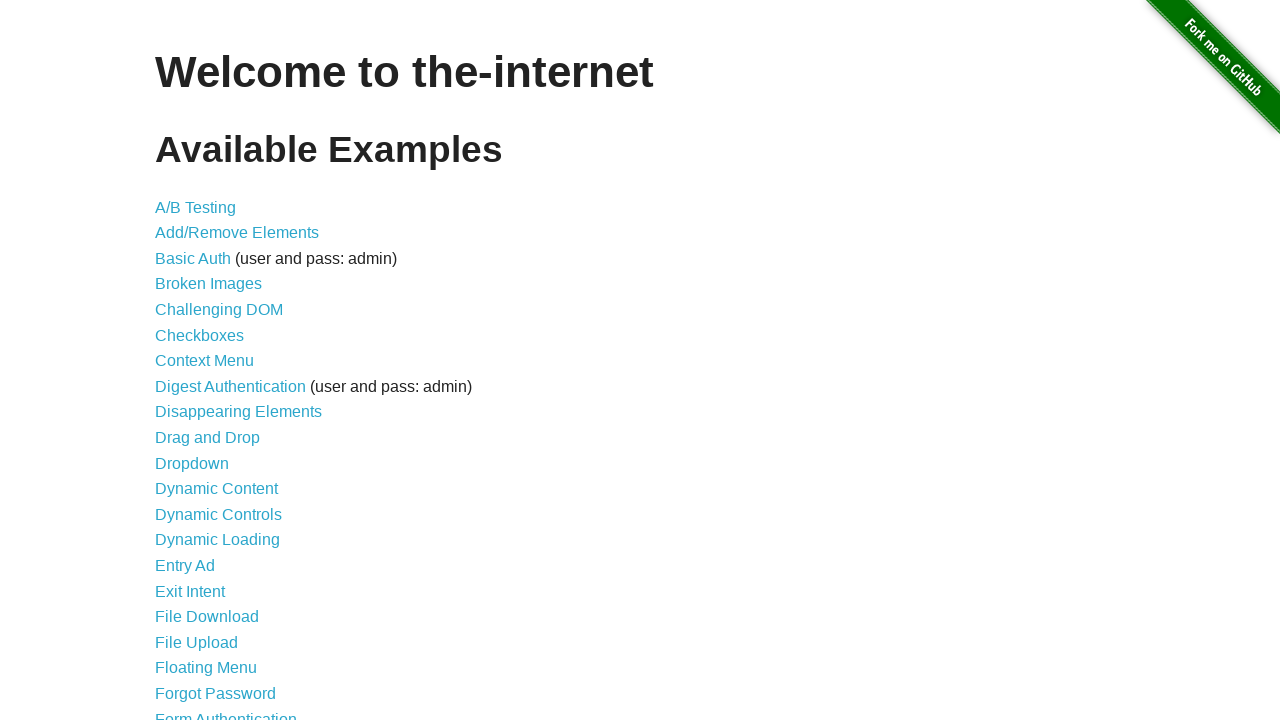

Clicked on Multiple Windows link at (218, 369) on xpath=//div[@id='content']/ul//a[@href='/windows']
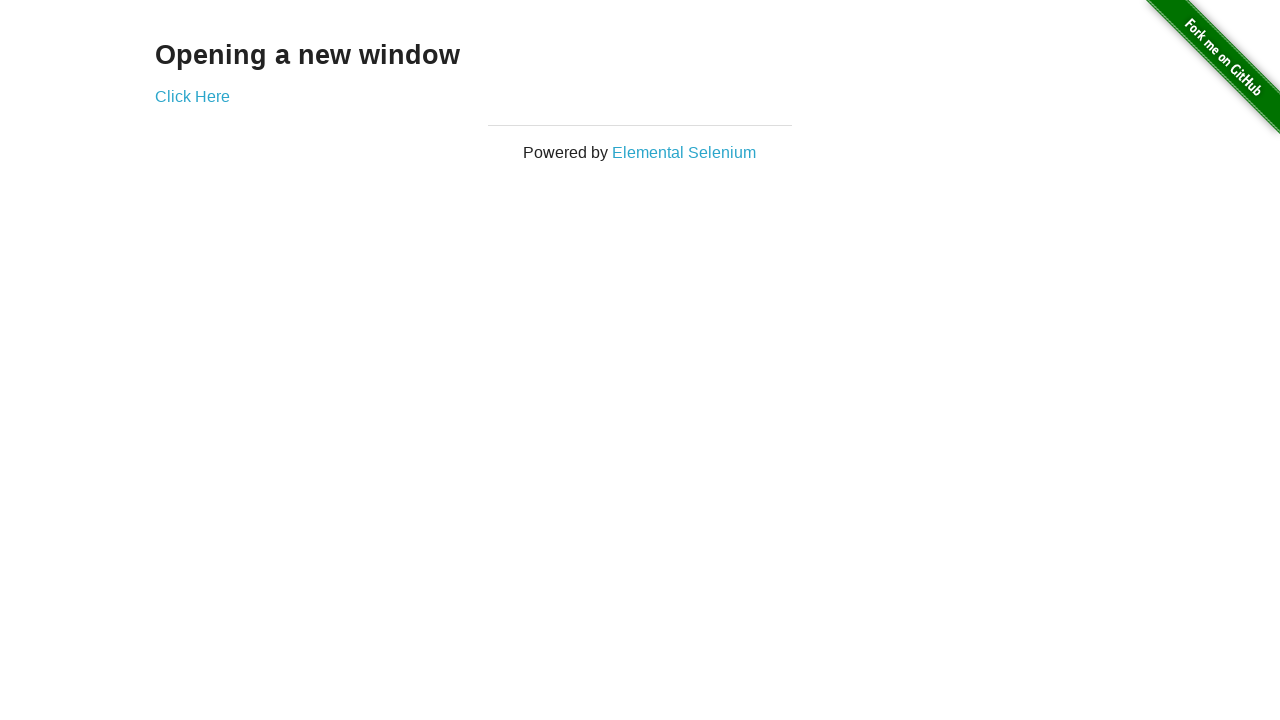

Clicked 'Click Here' link to open new window at (192, 96) on text=Click Here
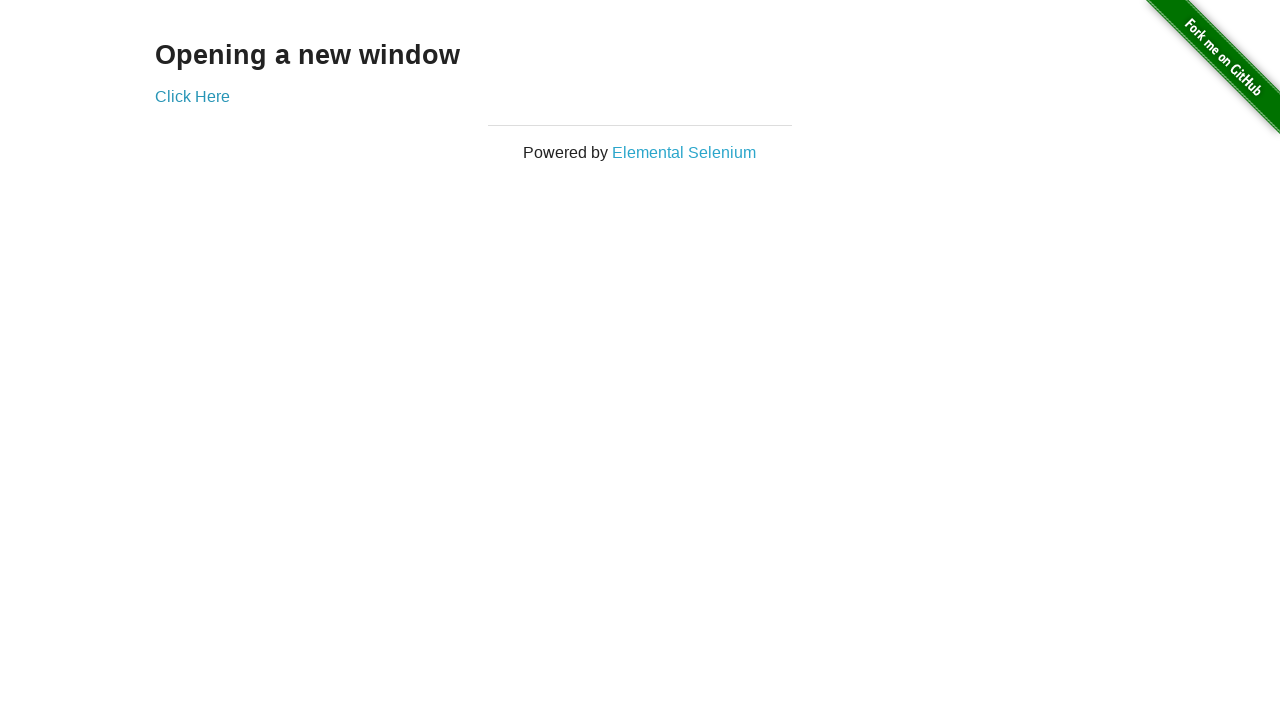

New window opened and captured
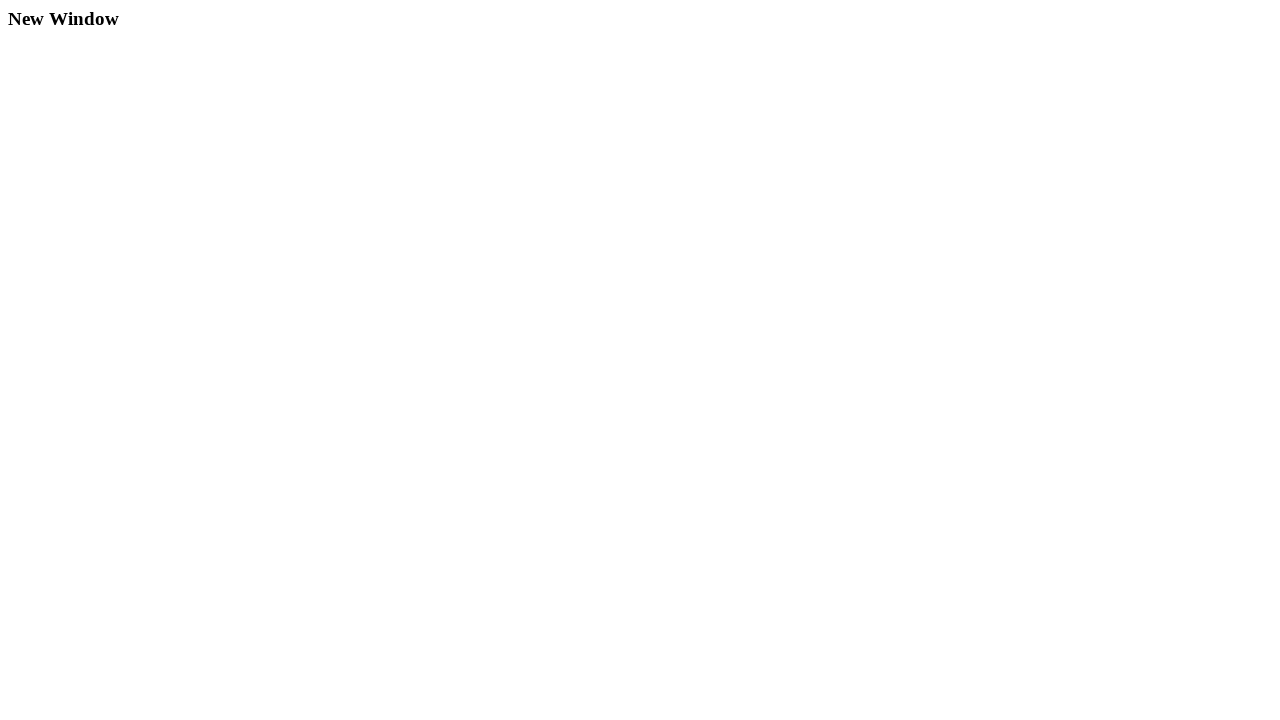

Retrieved new window title: New Window
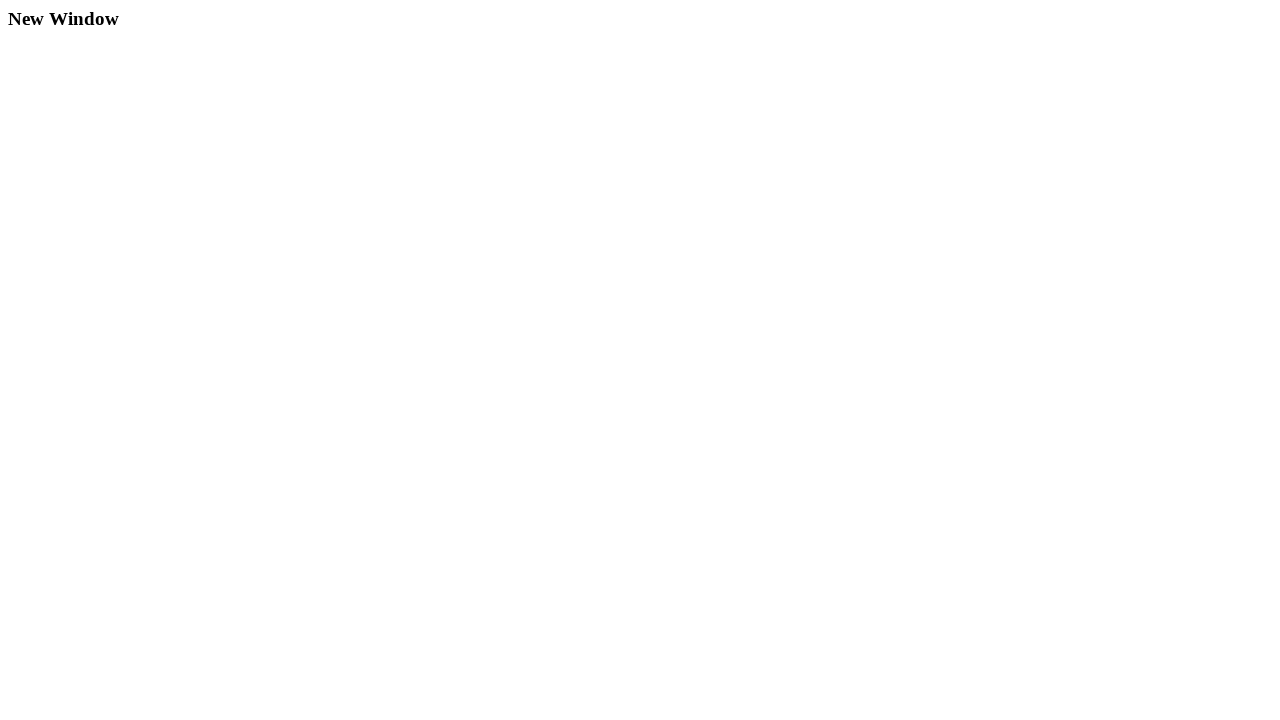

Retrieved h3 text from original window: Opening a new window
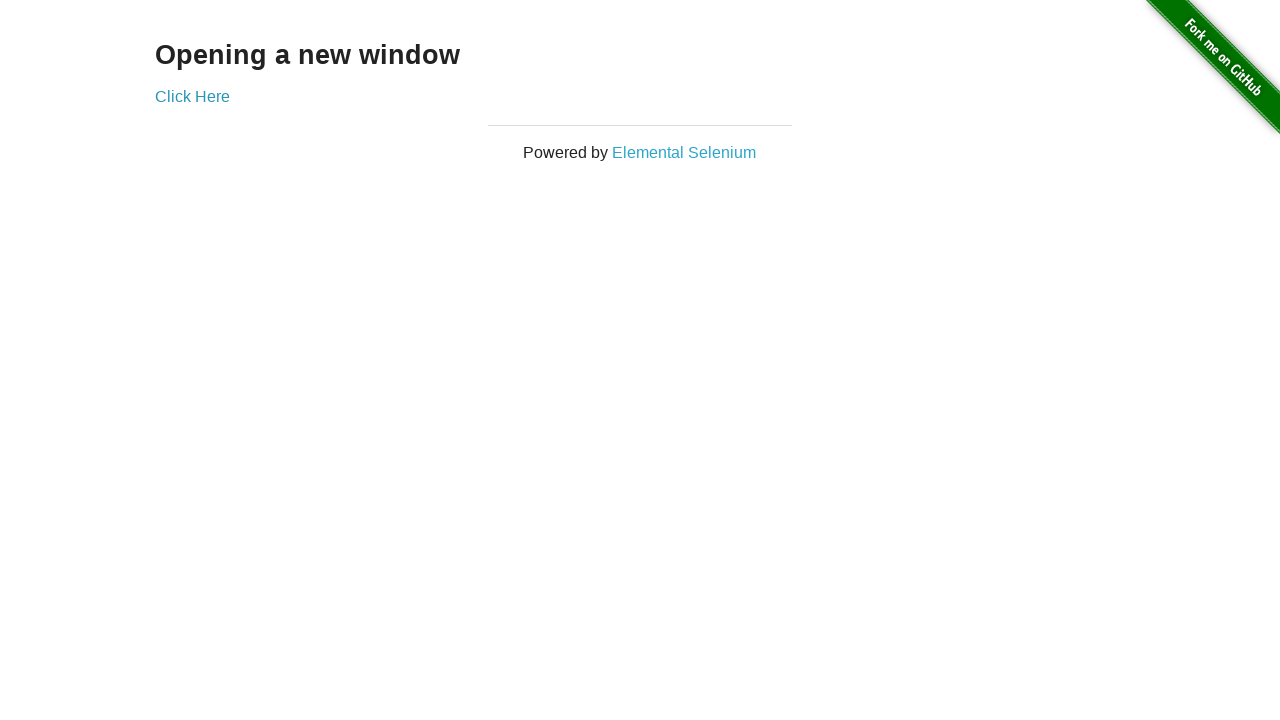

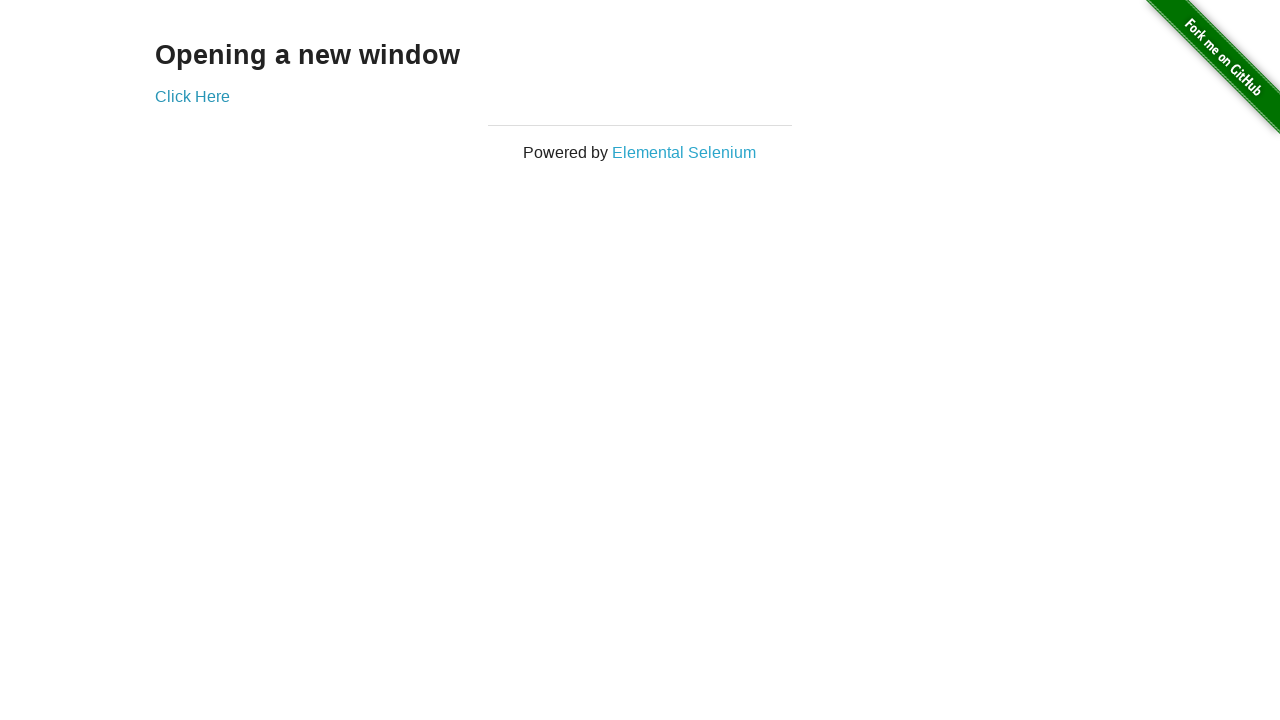